Tests navigation on the Selenium documentation website by clicking through various navigation menu items

Starting URL: https://www.selenium.dev/documentation/webdriver/

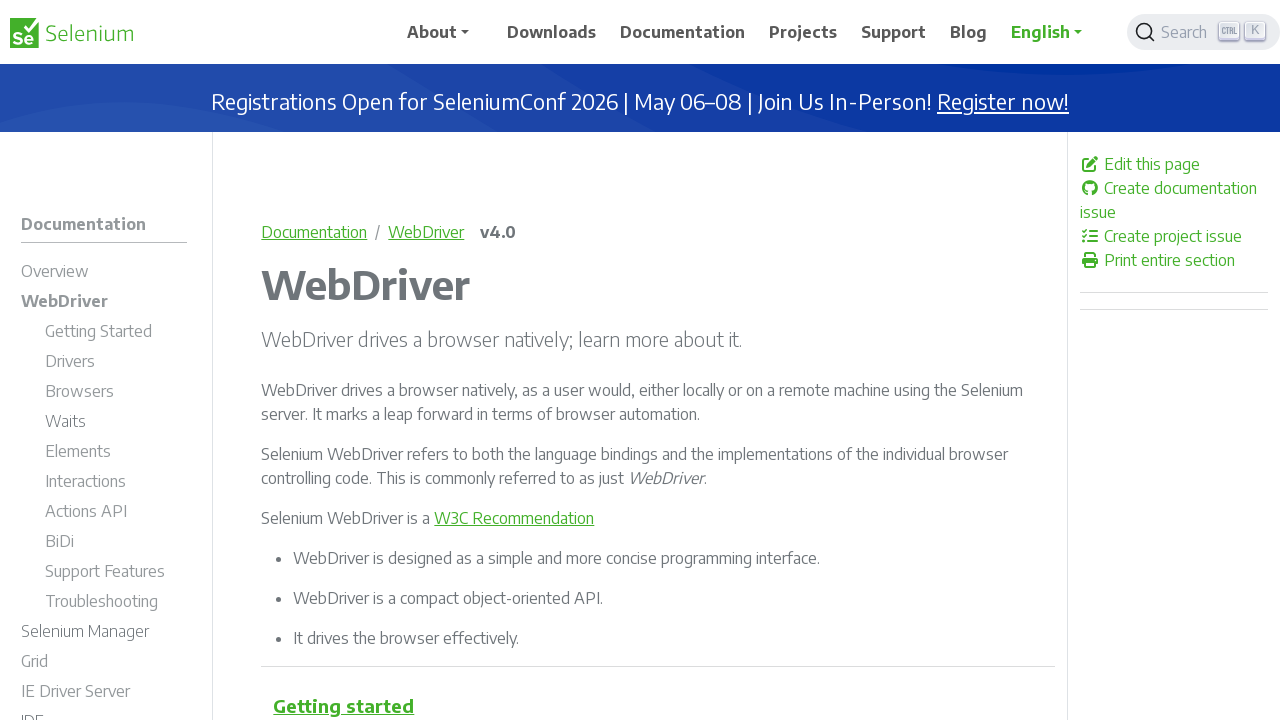

Clicked on the second navigation menu item at (552, 32) on .nav-item:nth-child(2) span
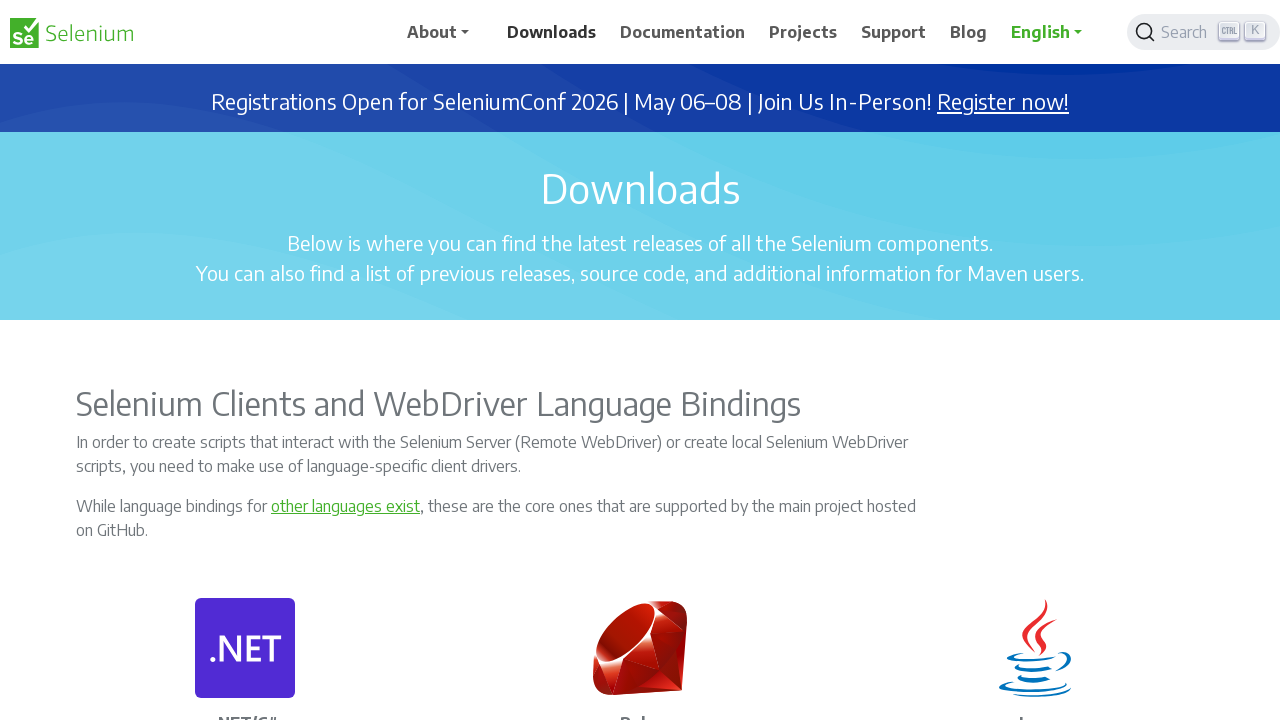

Clicked on the third navigation menu item at (683, 32) on .nav-item:nth-child(3) span
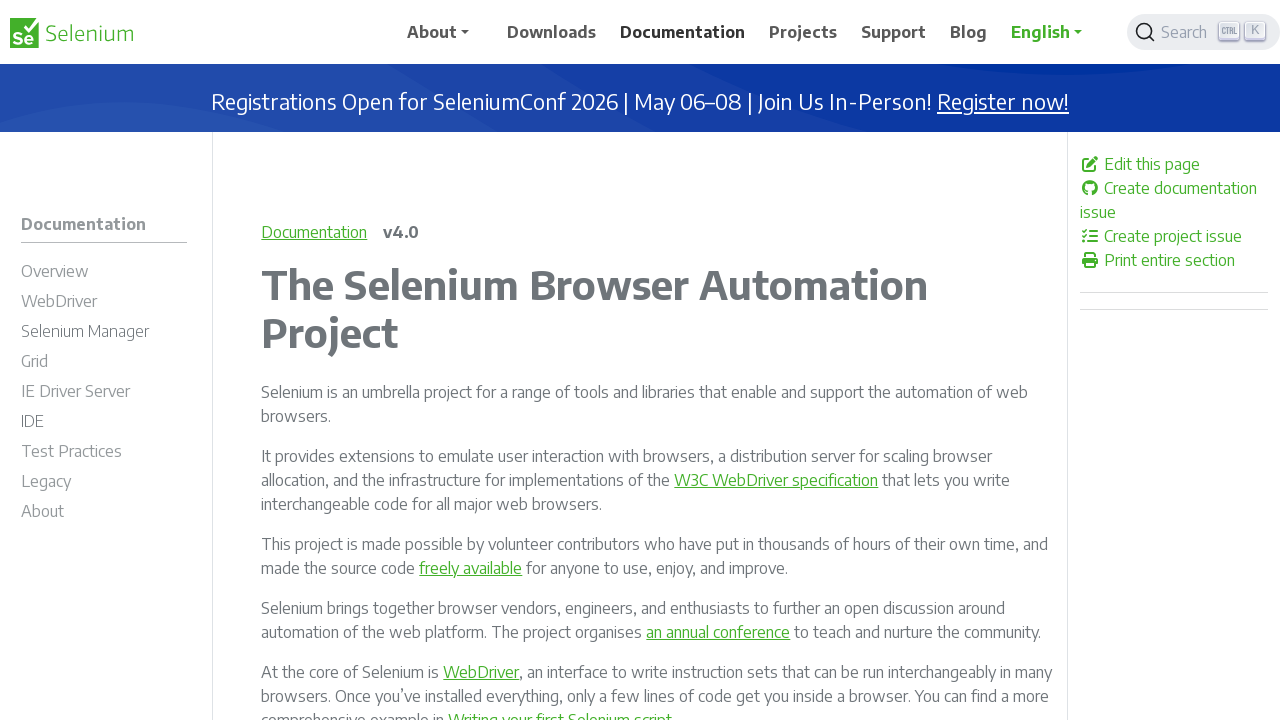

Clicked on the fifth navigation menu item at (894, 32) on .nav-item:nth-child(5) span
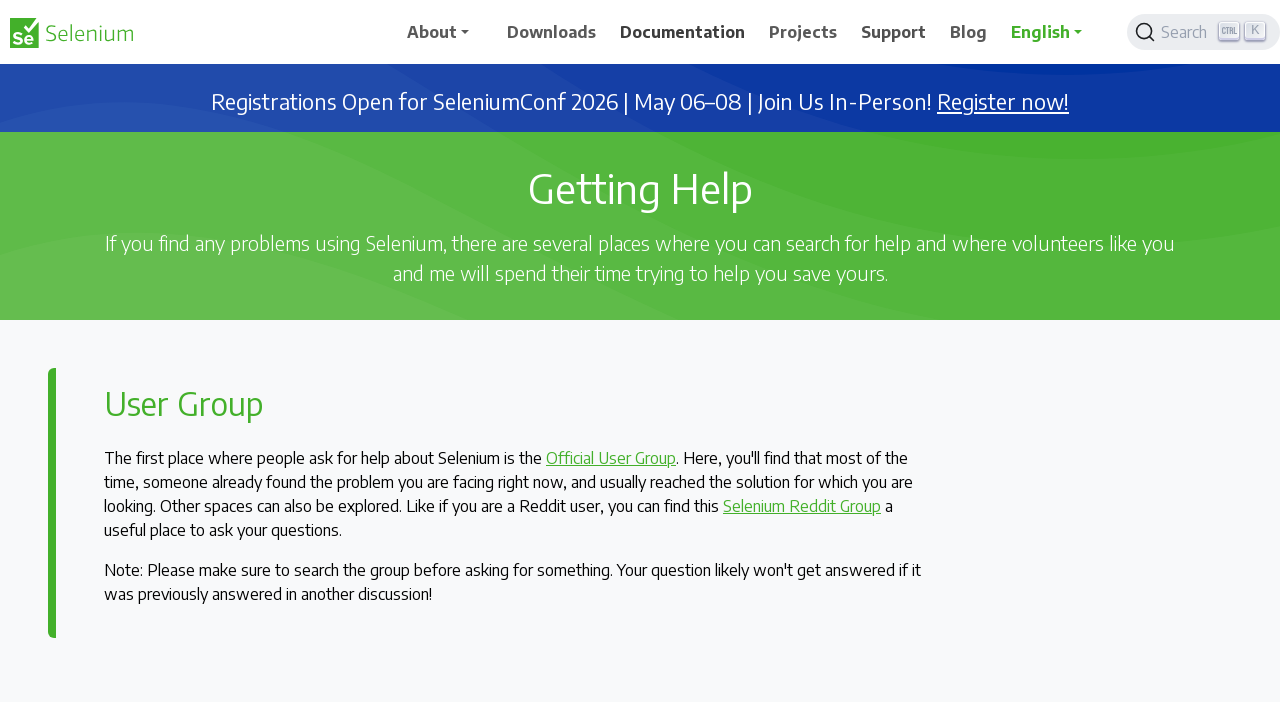

Clicked on the Layer_1 element (logo or icon) at (71, 33) on #Layer_1
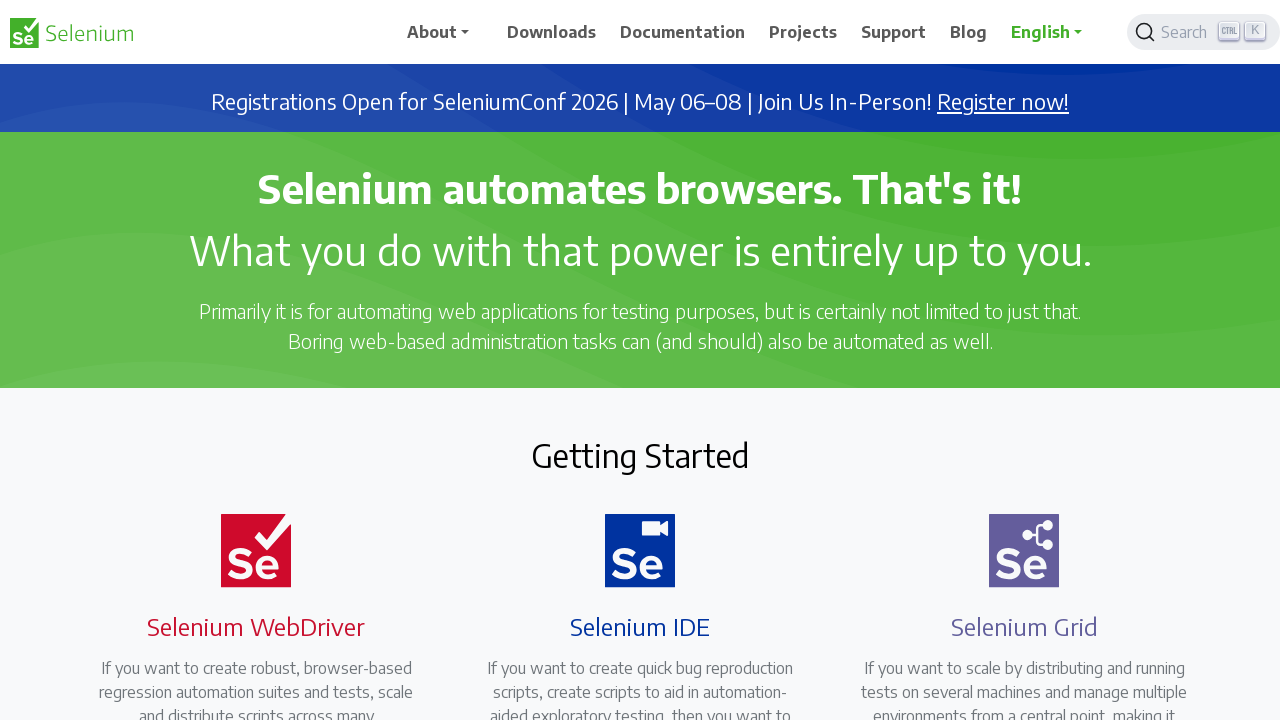

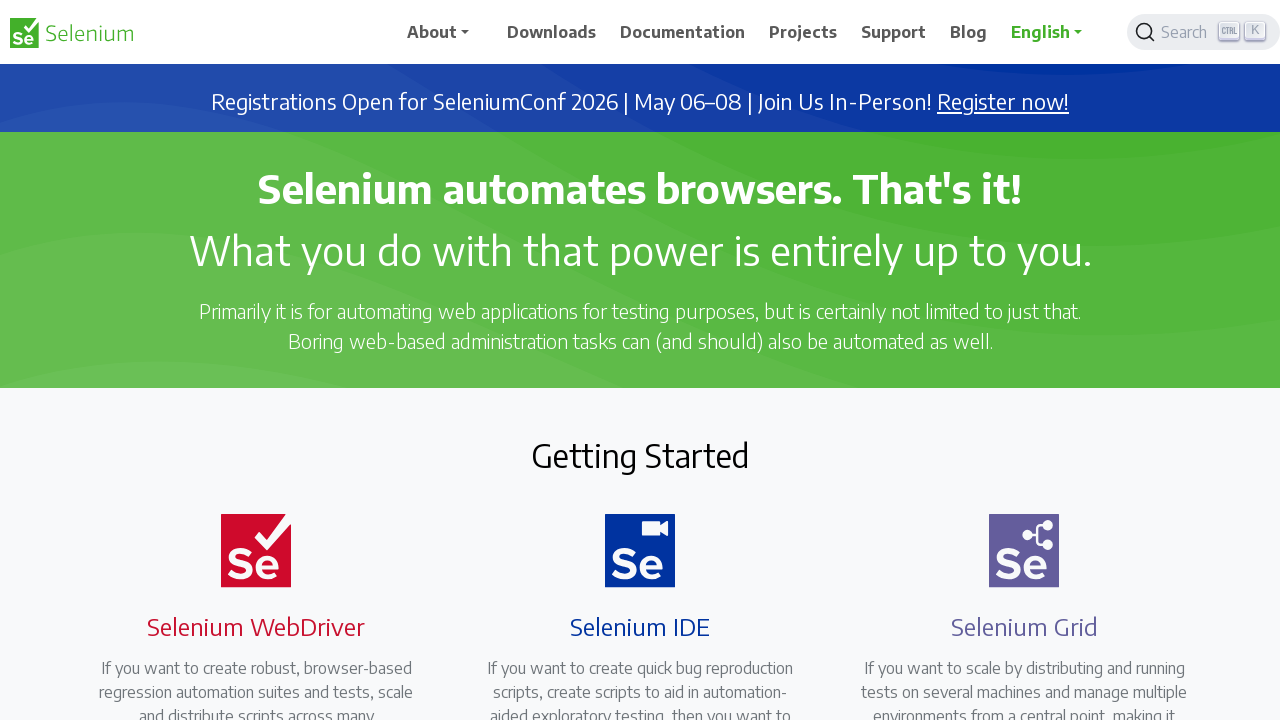